Scrolls to the bottom of the page using JavaScript

Starting URL: https://www.tothenew.com/

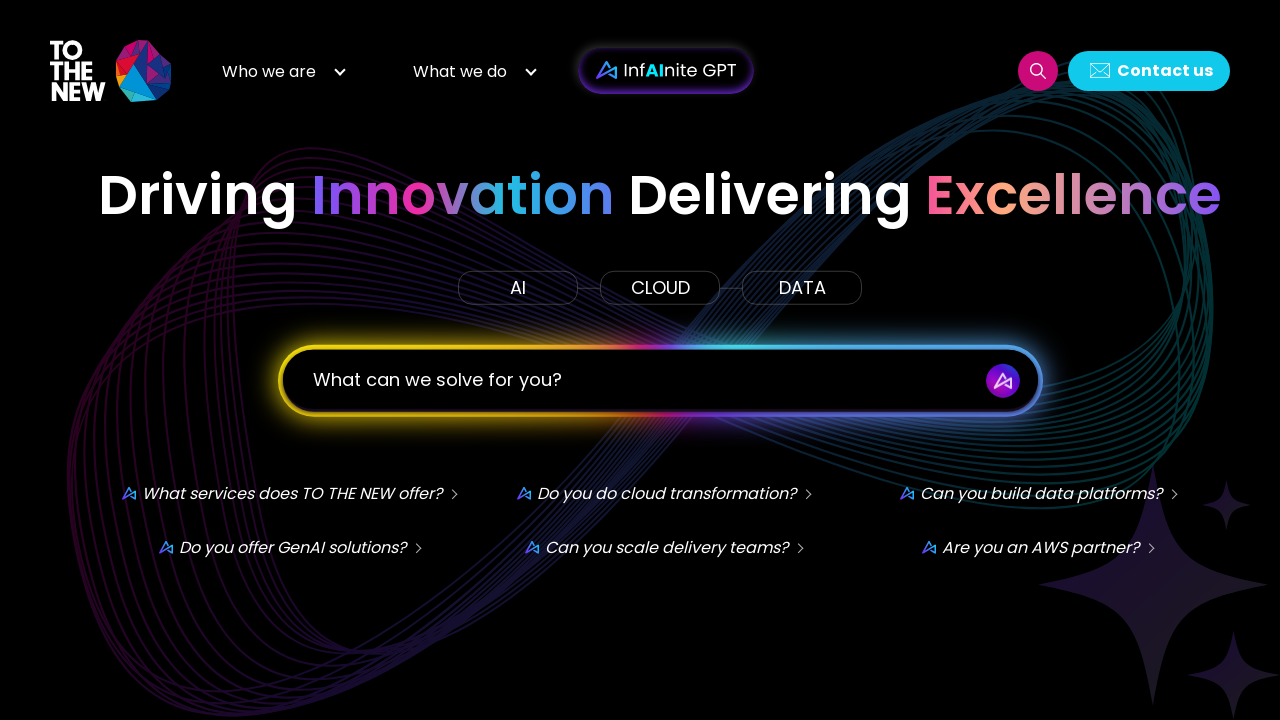

Navigated to https://www.tothenew.com/
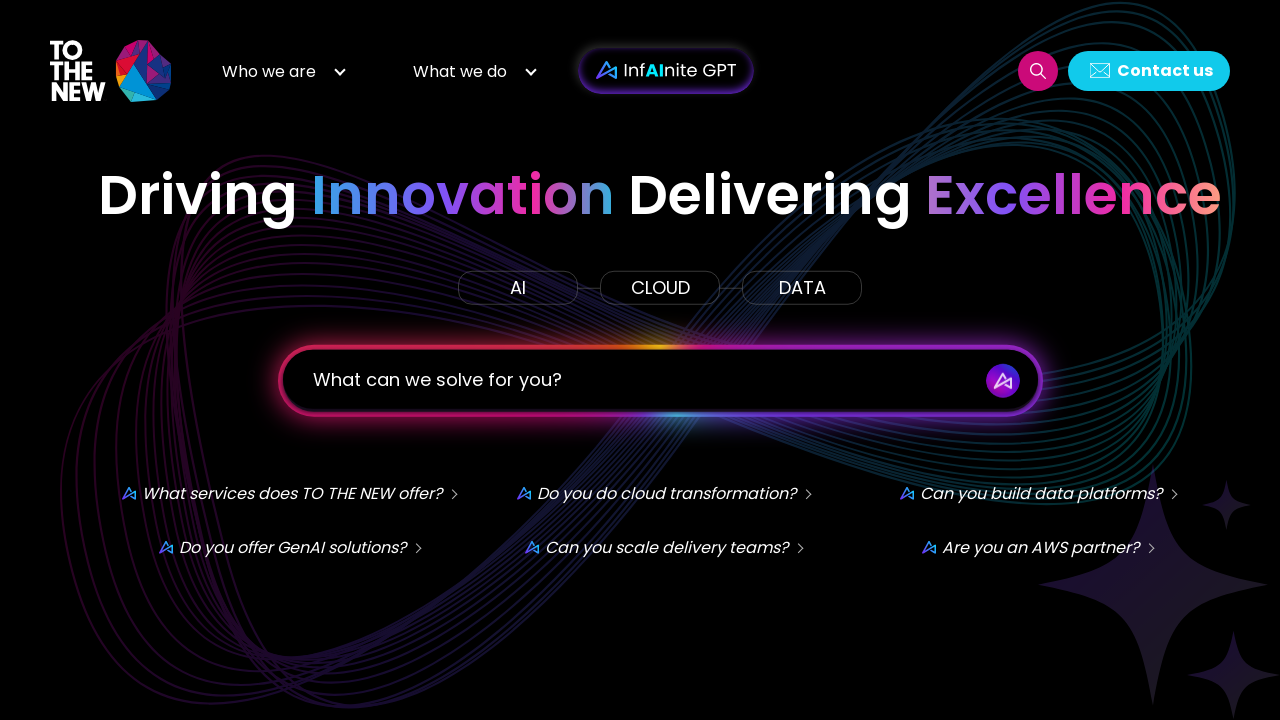

Scrolled to the bottom of the page using JavaScript
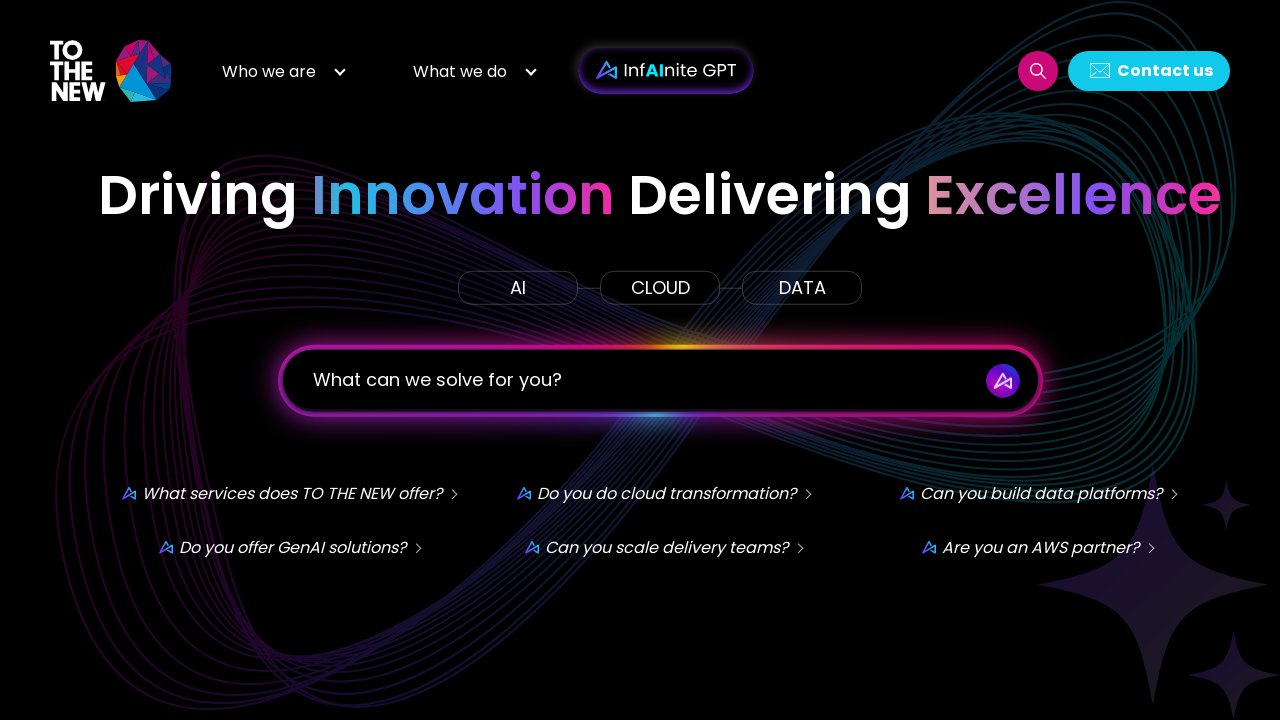

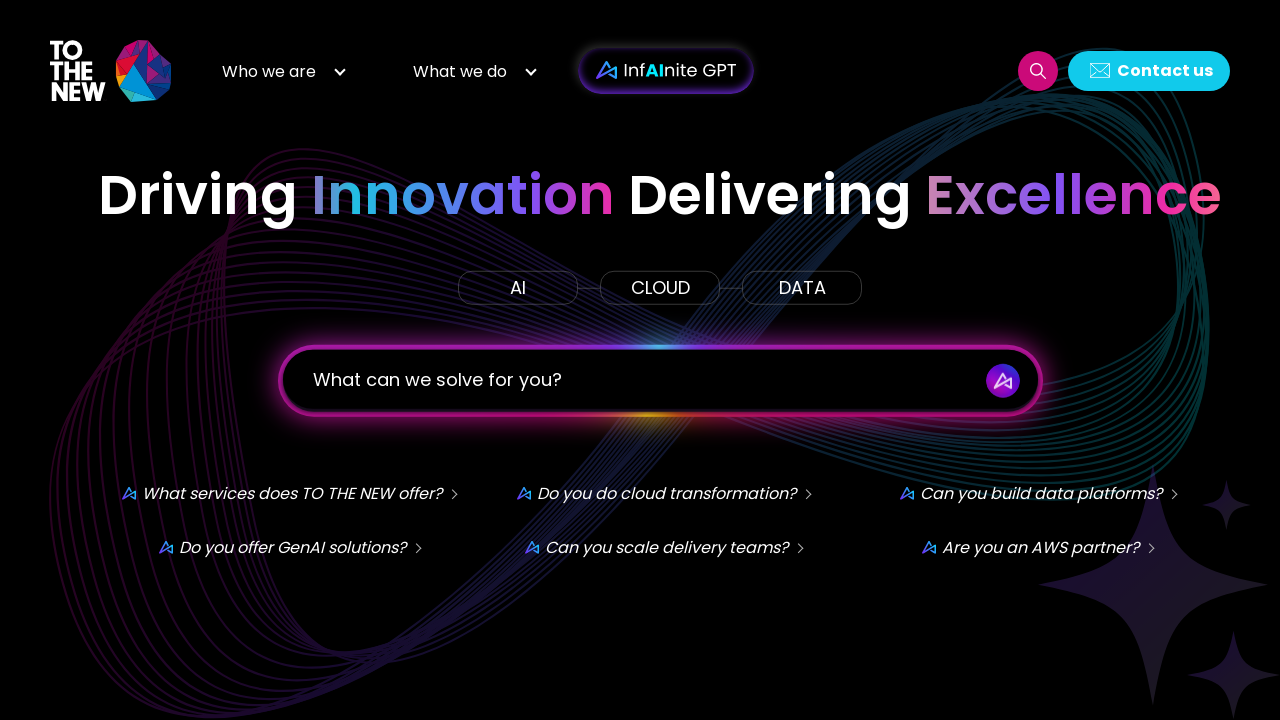